Navigates to the UTEP university homepage and verifies the page loads

Starting URL: https://www.utep.edu/

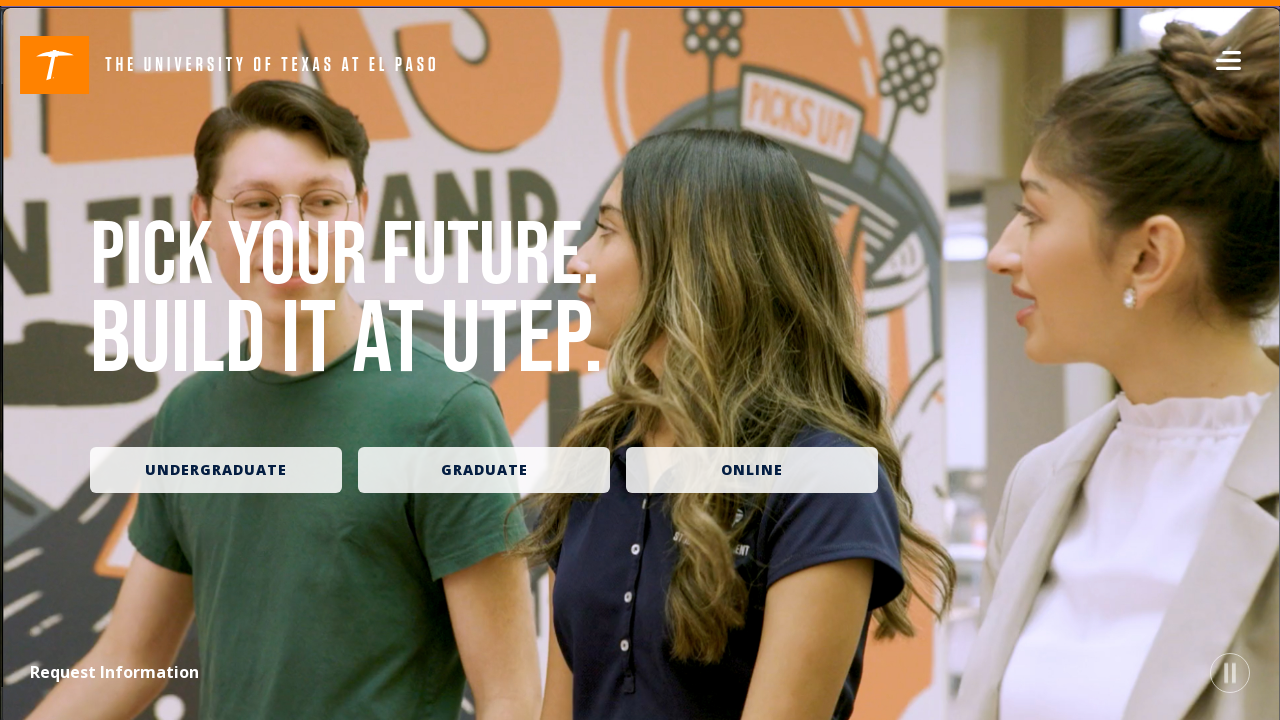

Navigated to UTEP university homepage
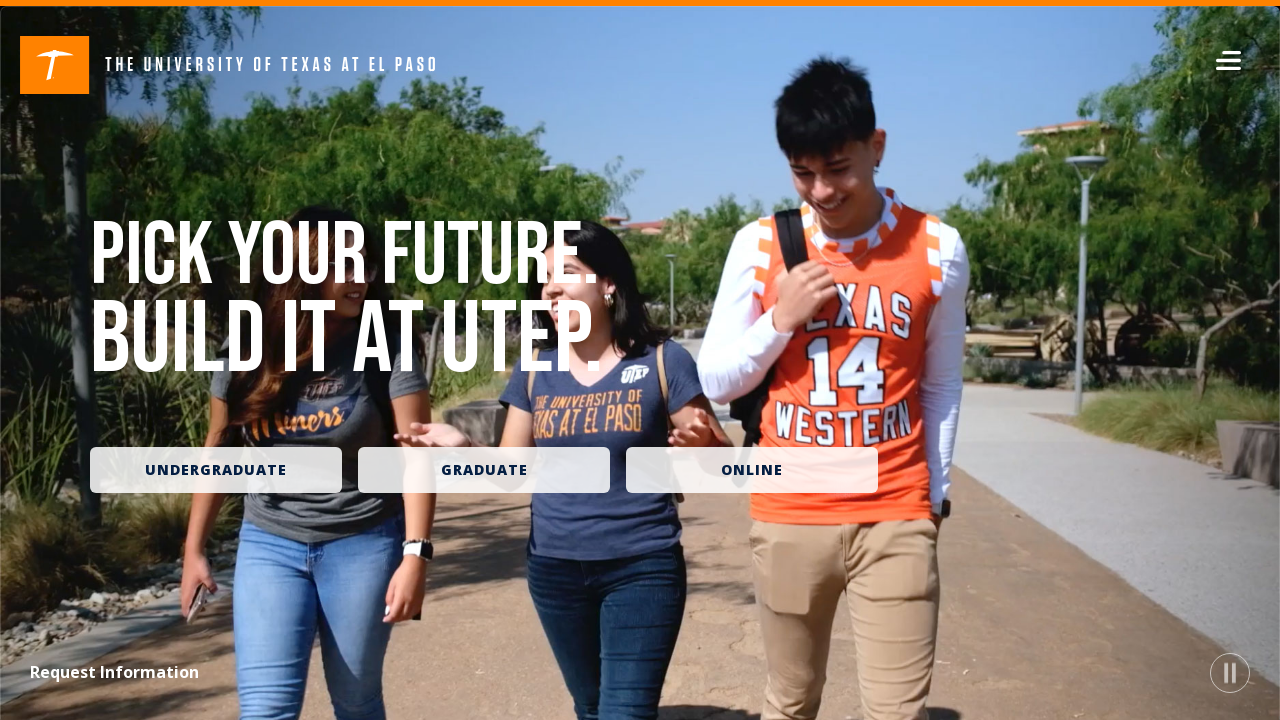

Page DOM content loaded
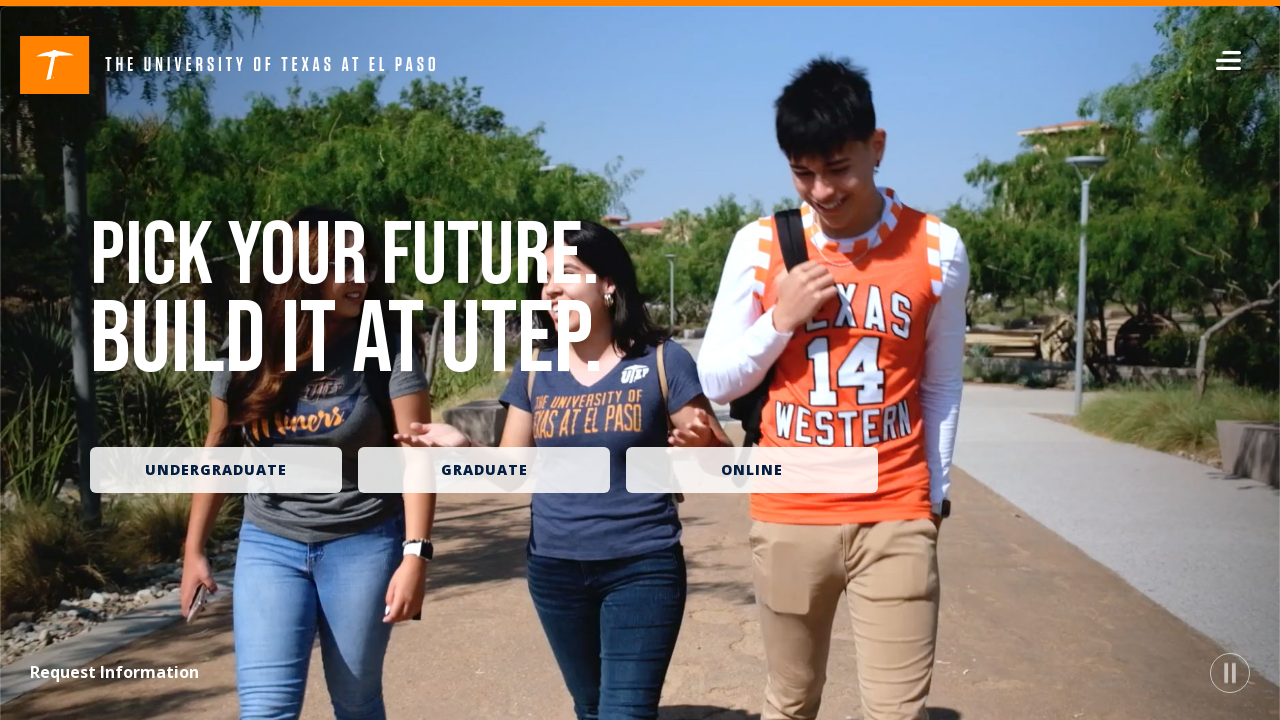

Verified page URL is correct
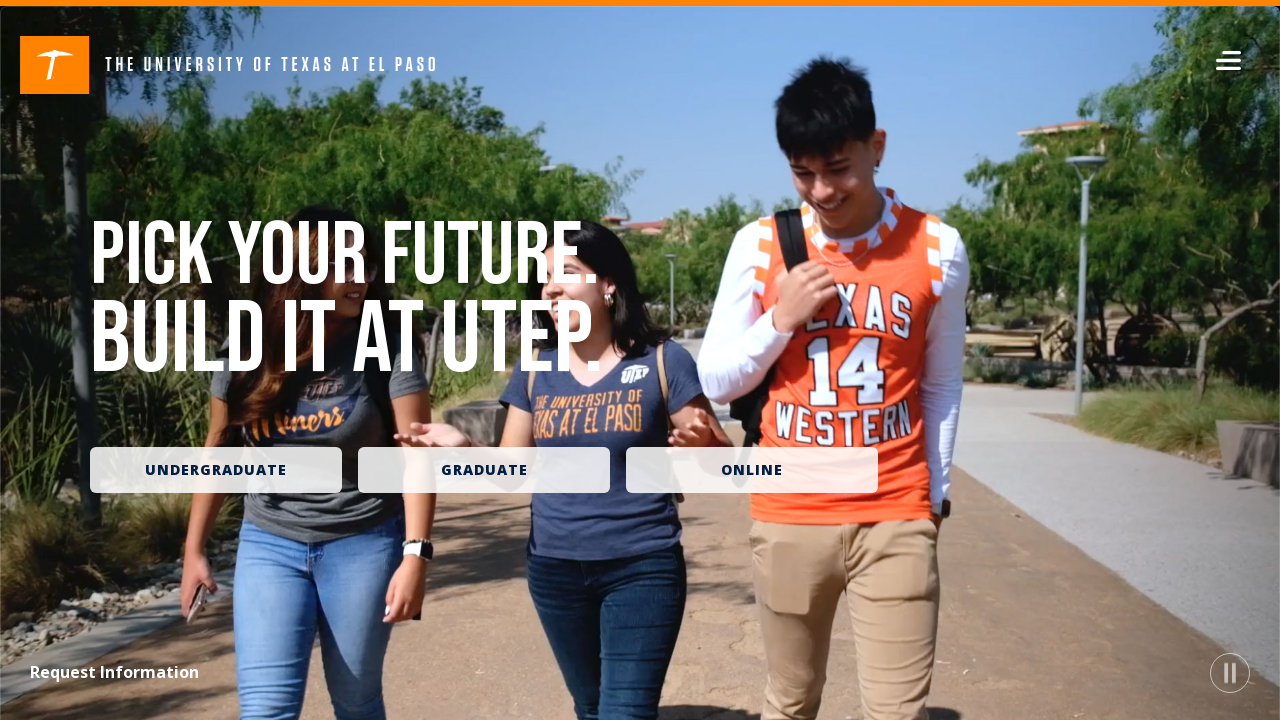

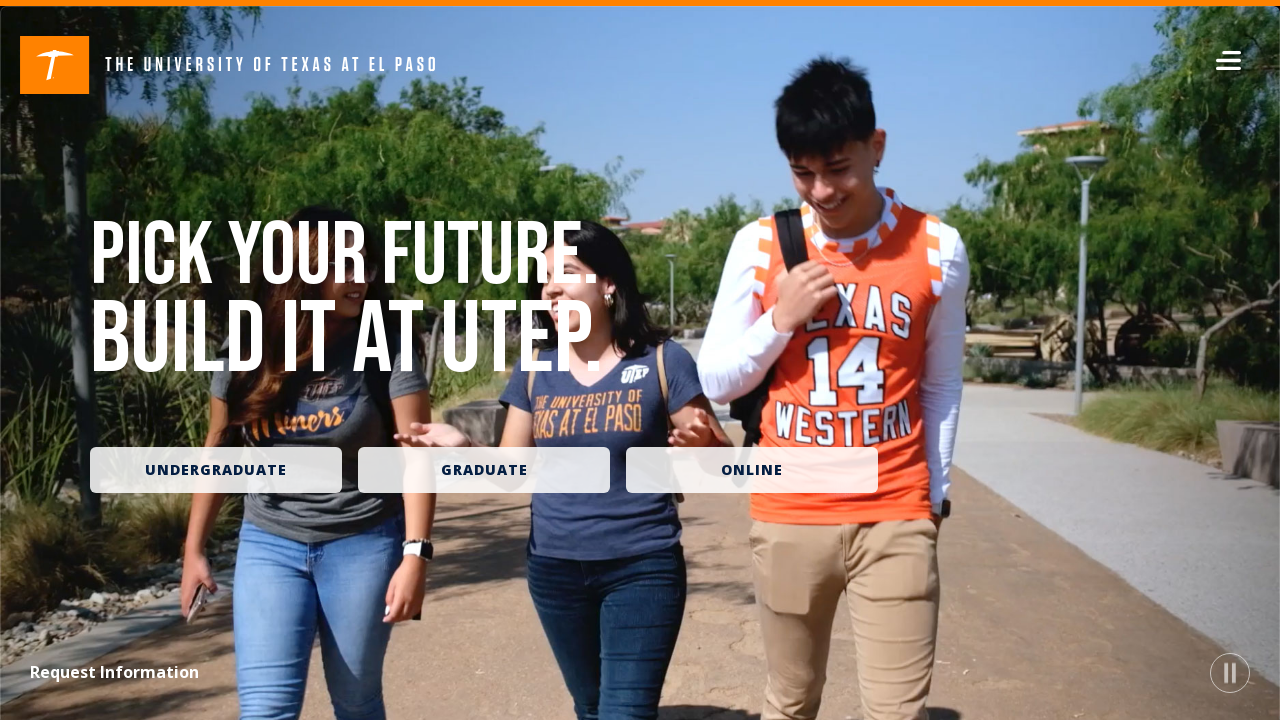